Tests page scrolling functionality by scrolling to bottom, top, and middle positions, and adjusting zoom level

Starting URL: https://demo.nopcommerce.com/

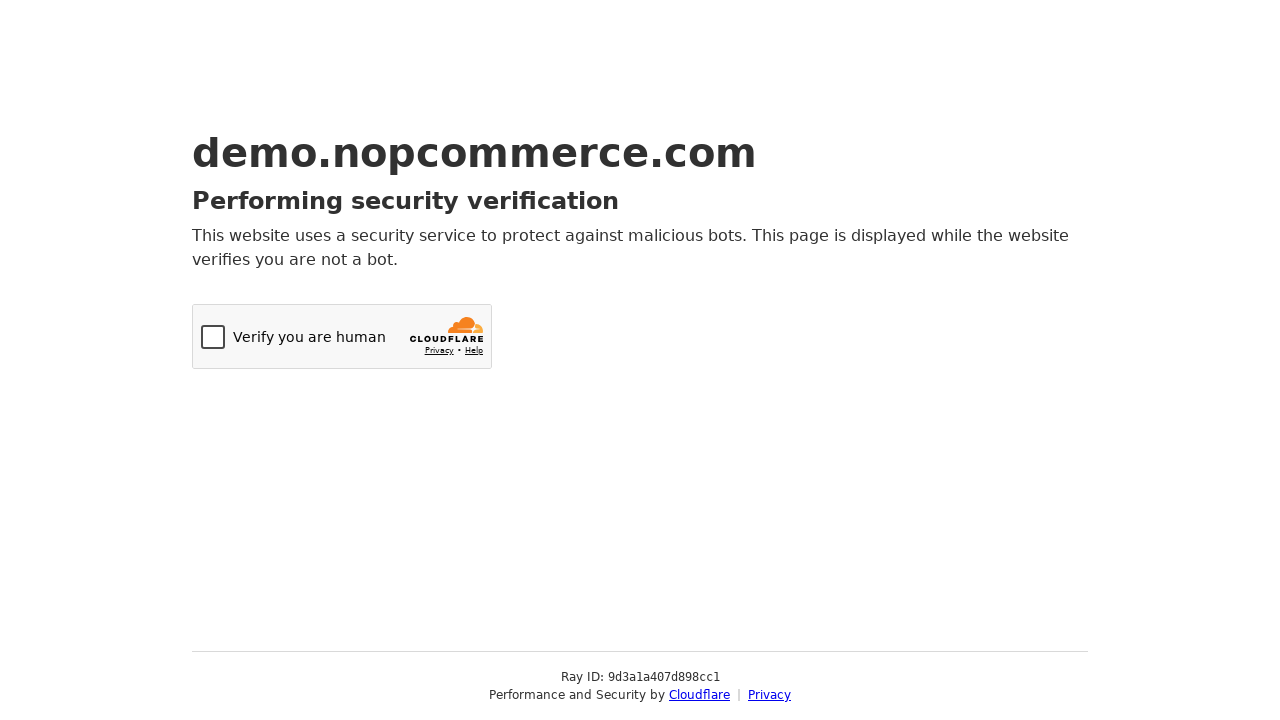

Scrolled to bottom of page
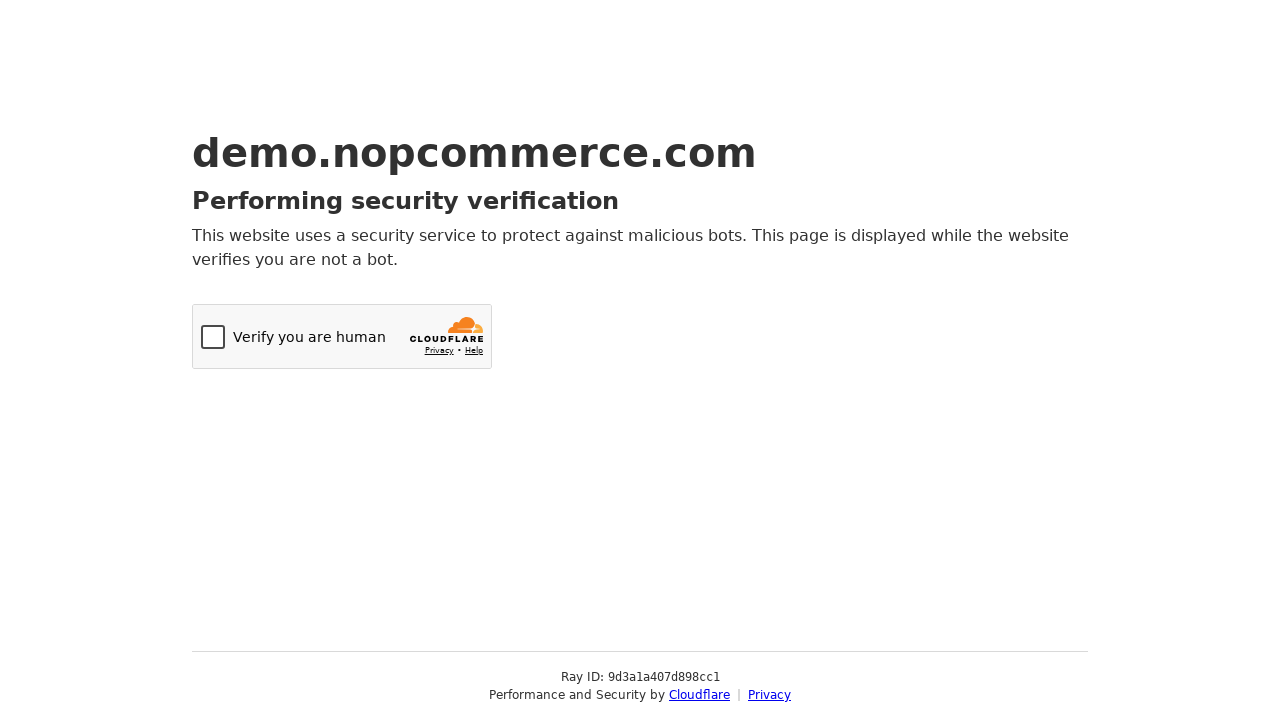

Retrieved scroll position after scrolling to bottom: 0px
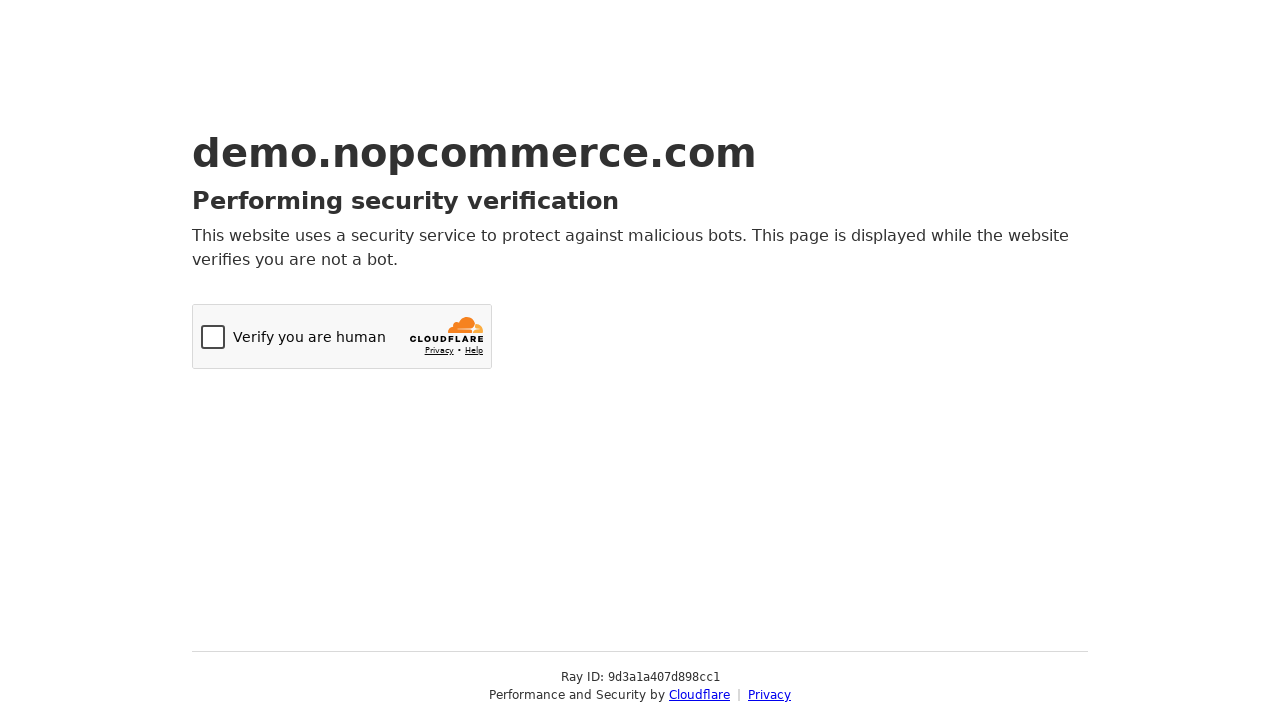

Scrolled back to top of page
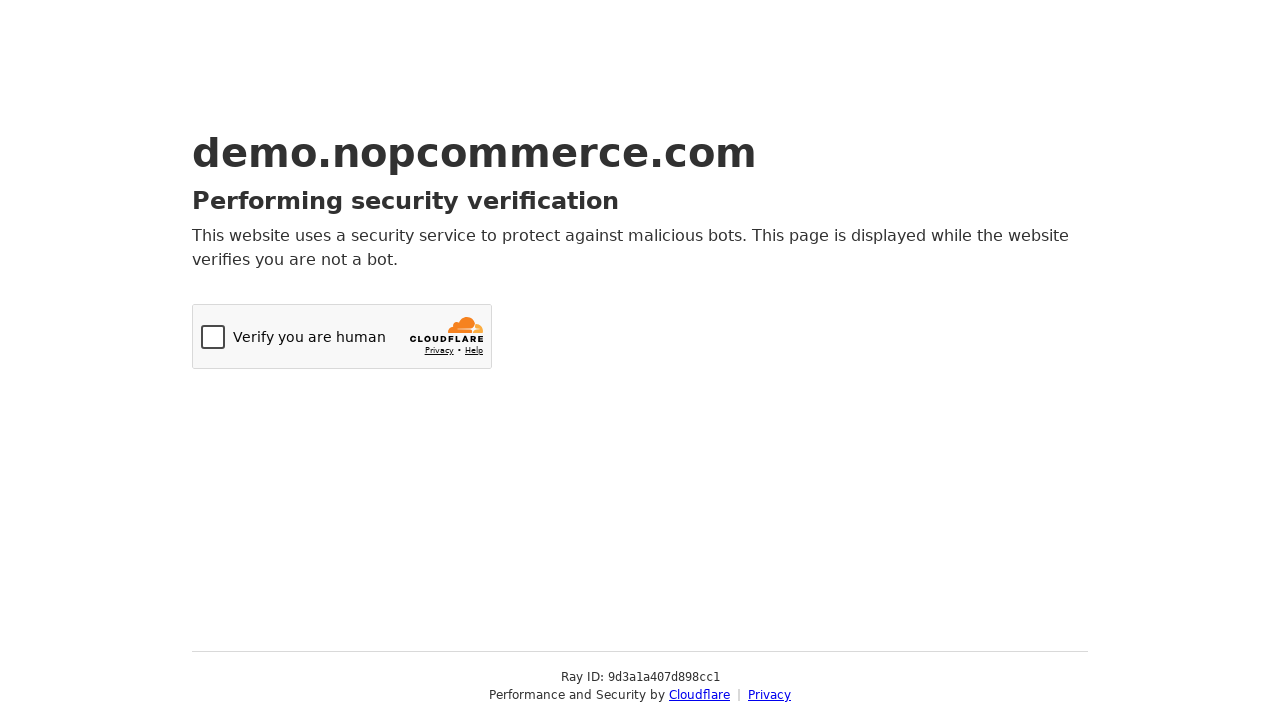

Retrieved scroll position after scrolling to top: 0px
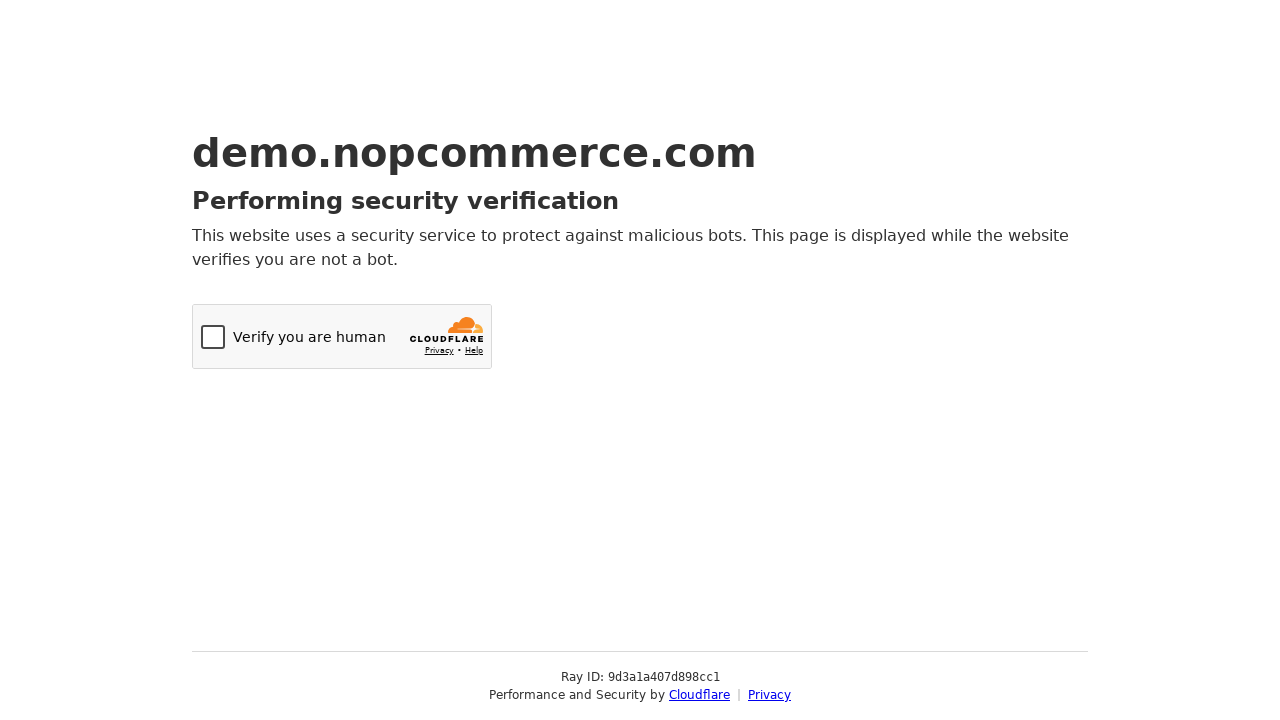

Scrolled to middle position (1500px down)
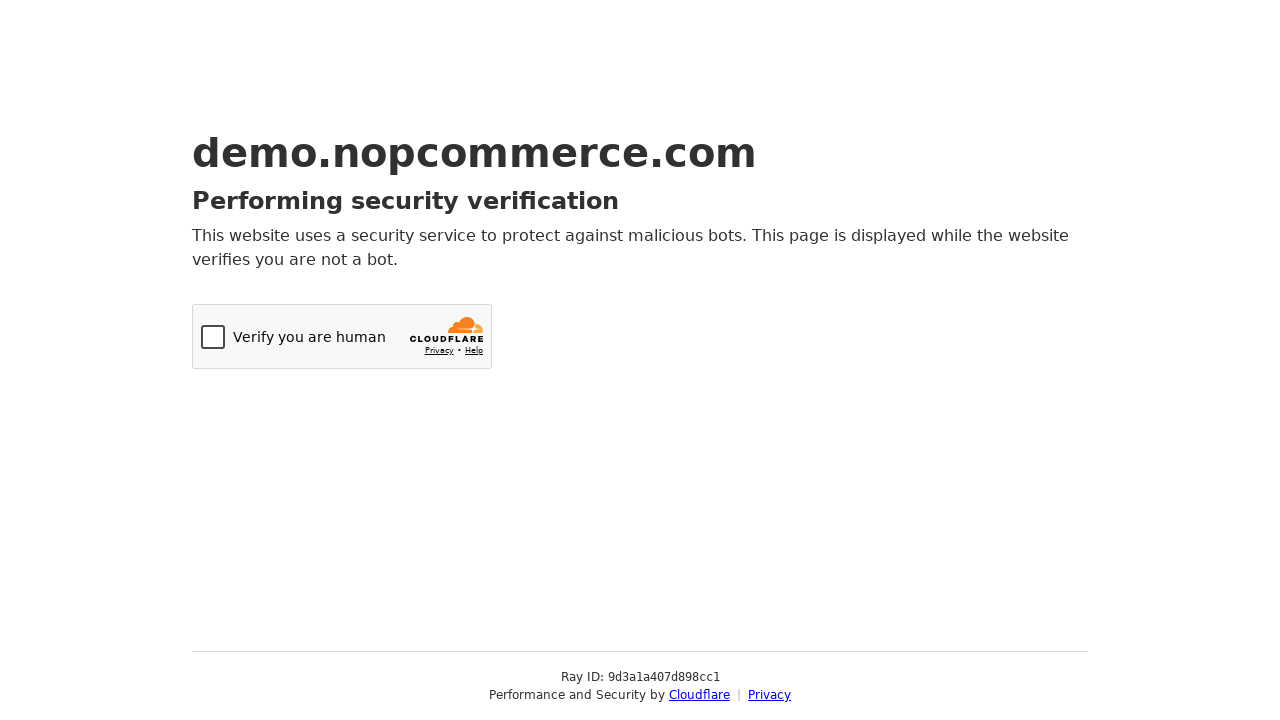

Retrieved scroll position after scrolling 1500px: 0px
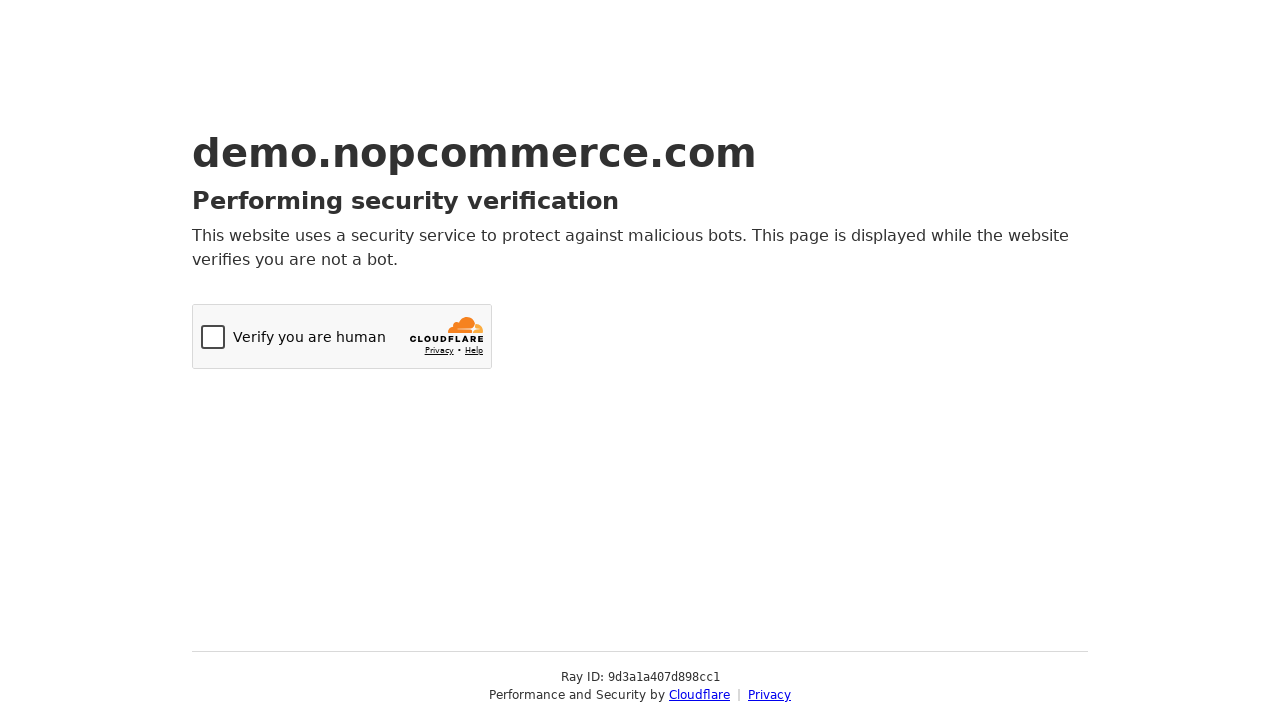

Zoomed out page to 30%
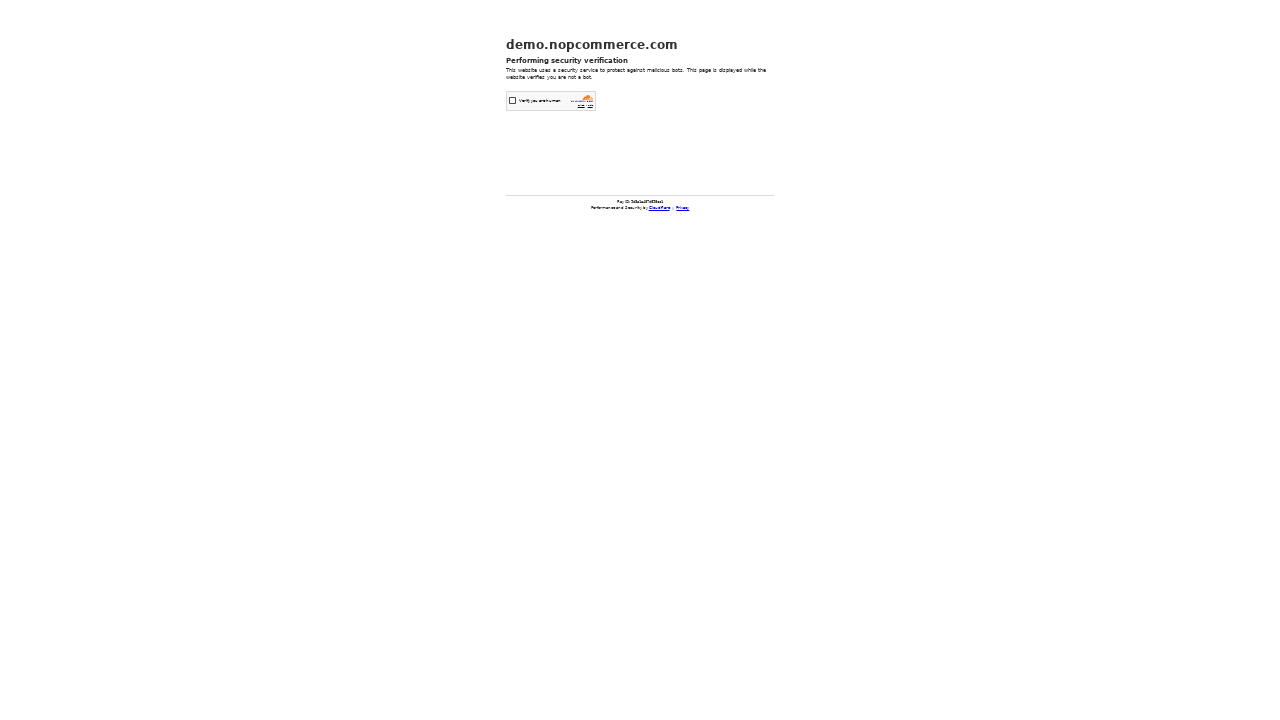

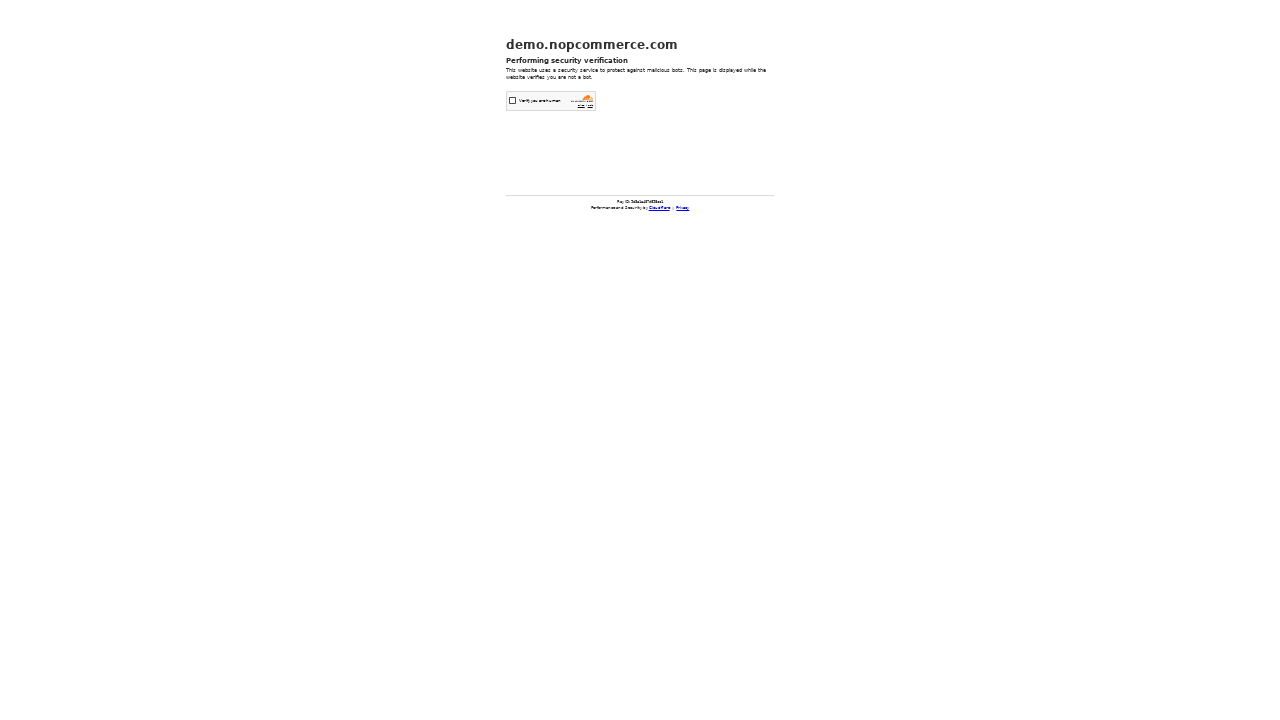